Navigates to a test page and clicks the console log button to trigger a console.log event

Starting URL: https://www.selenium.dev/selenium/web/bidi/logEntryAdded.html

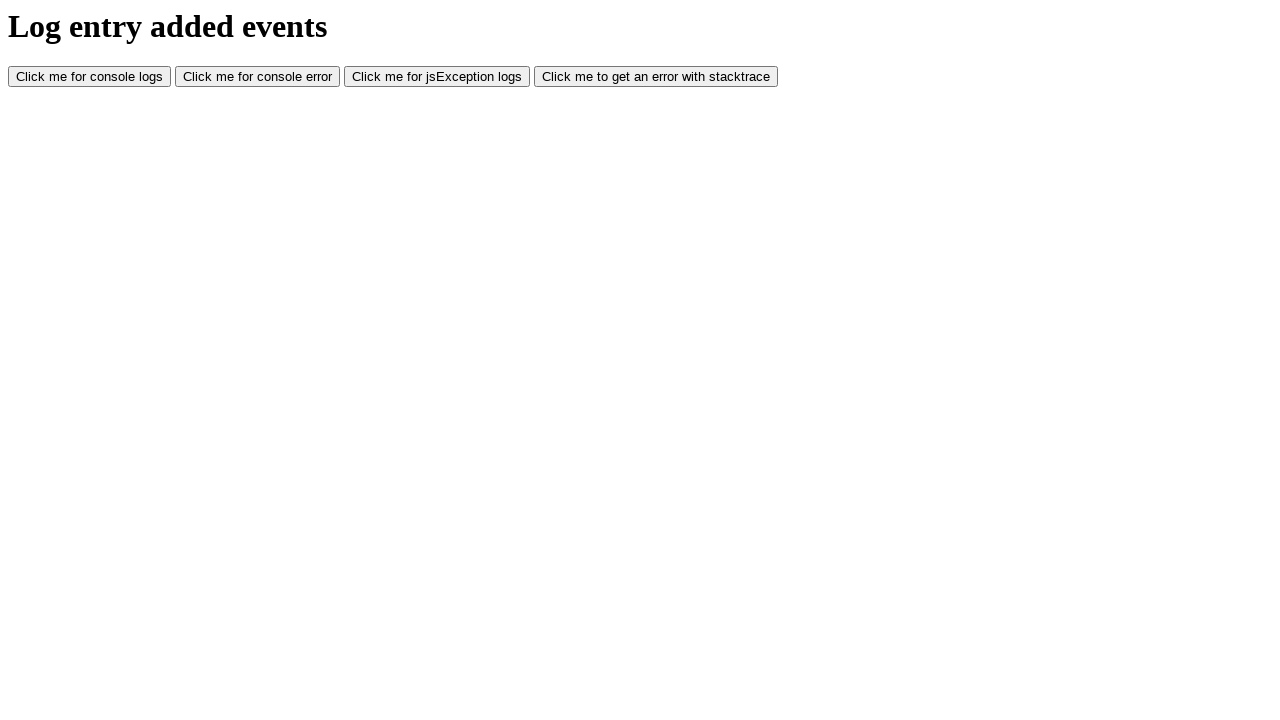

Navigated to test page with console log button
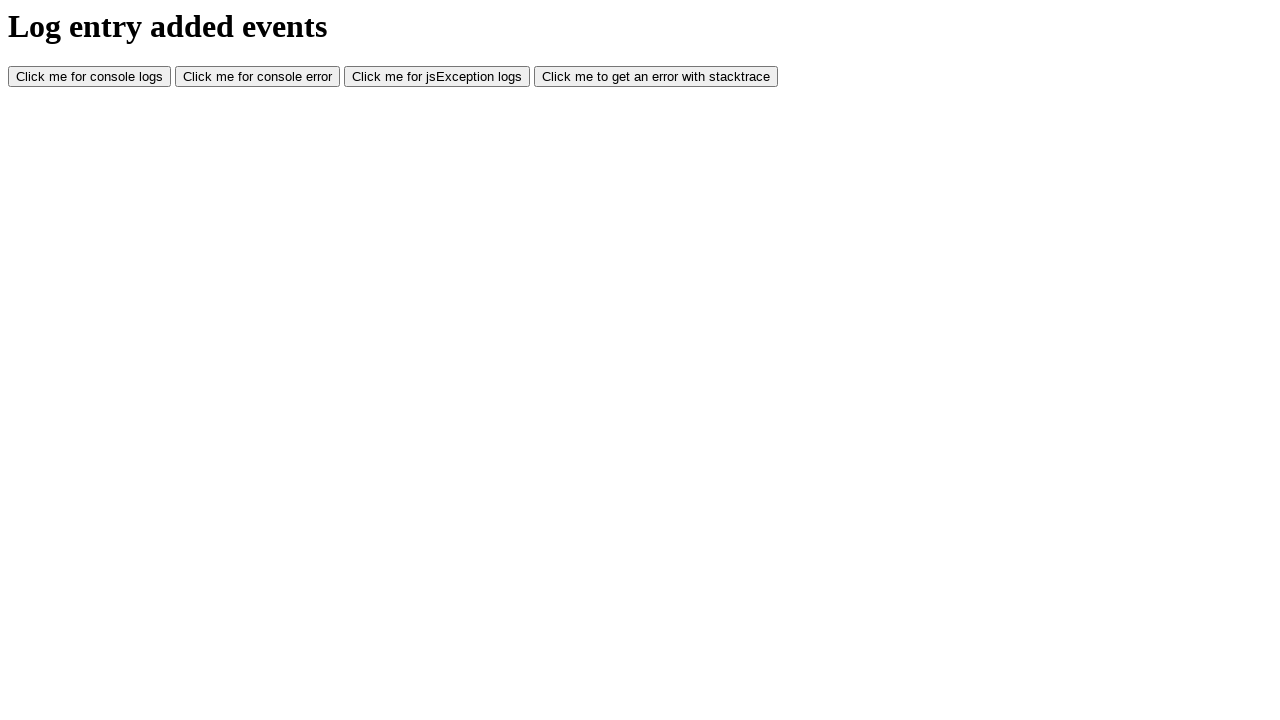

Clicked console log button to trigger console.log event at (90, 77) on #consoleLog
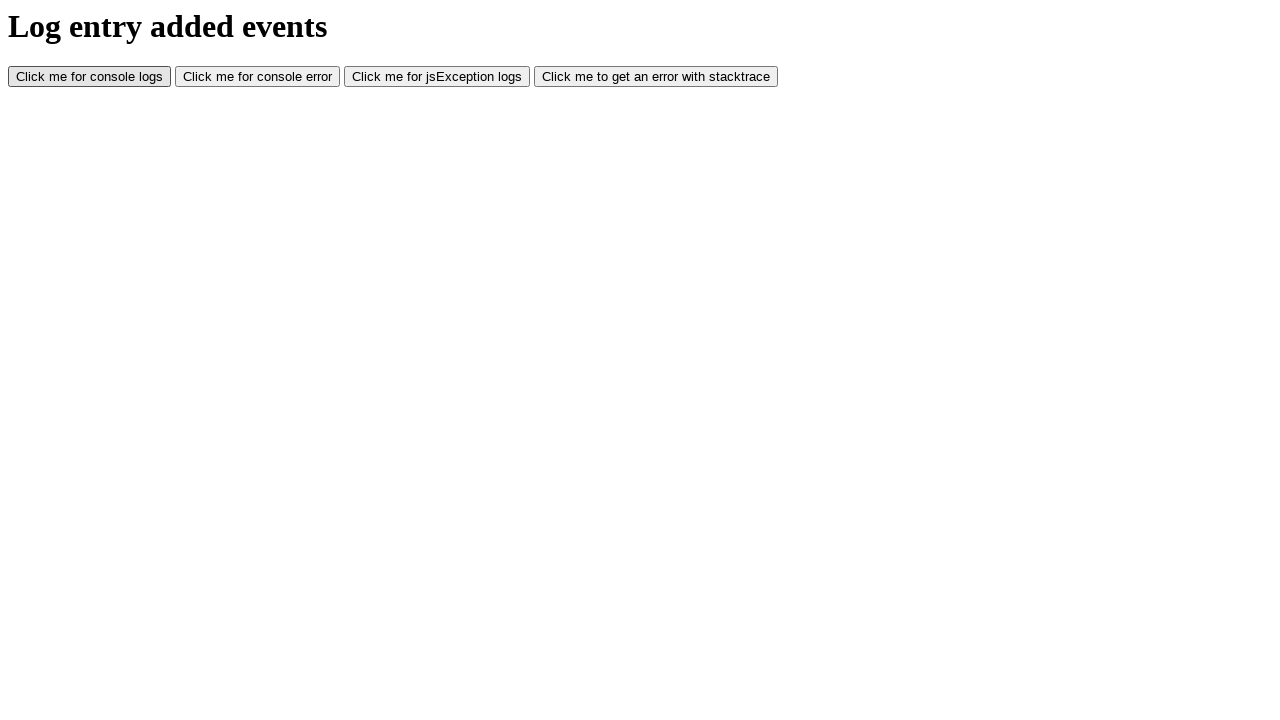

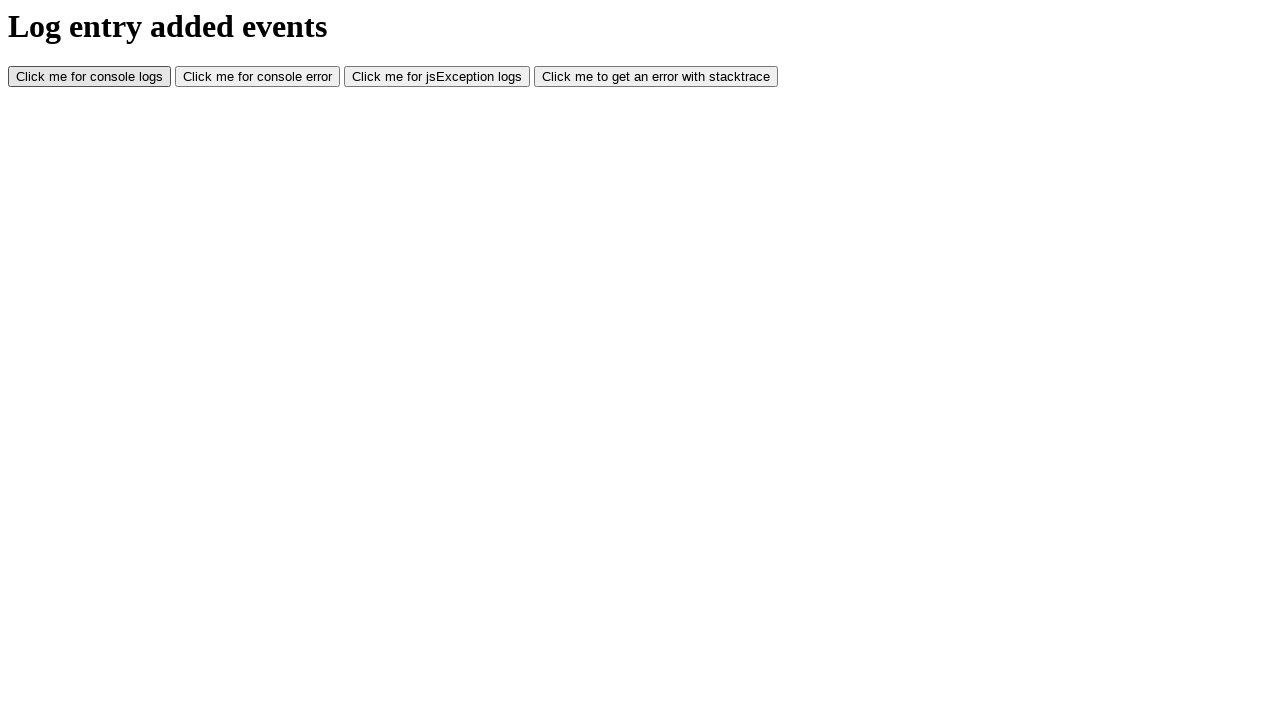